Tests location confirmation button by finding and clicking the "Yes, correct" button element

Starting URL: https://city-mobil.ru

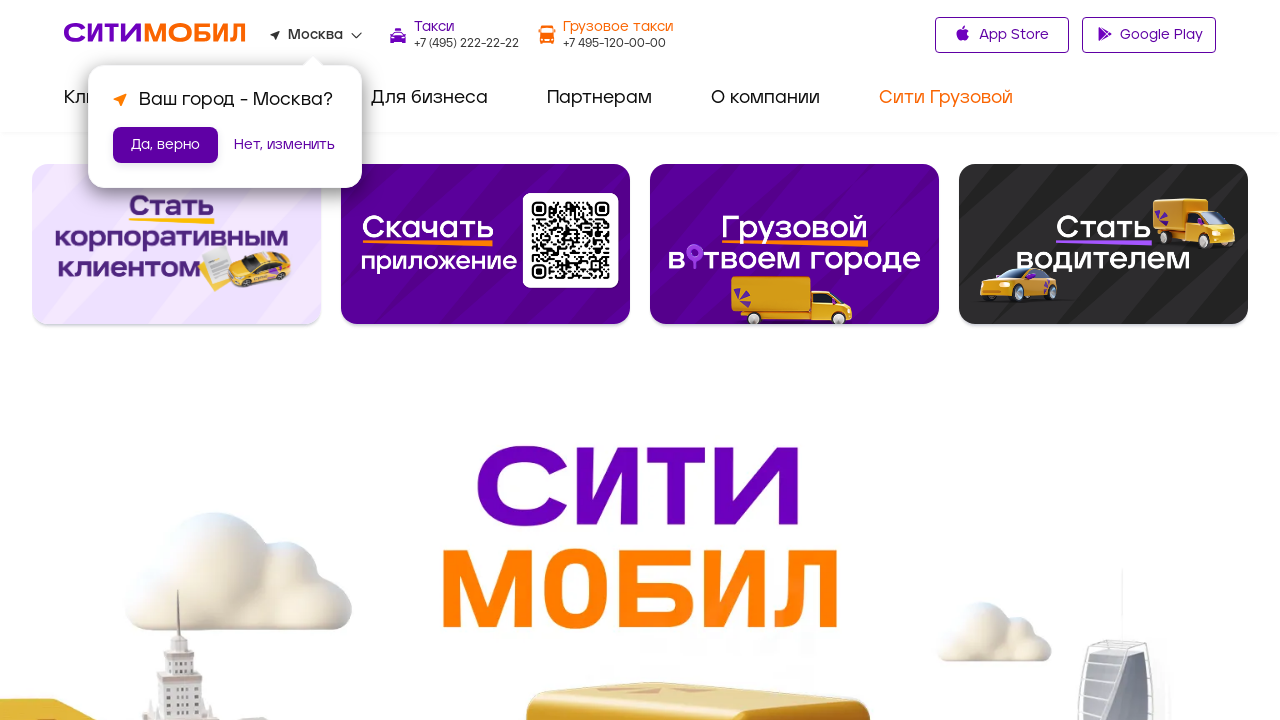

Waited for location confirmation button to appear
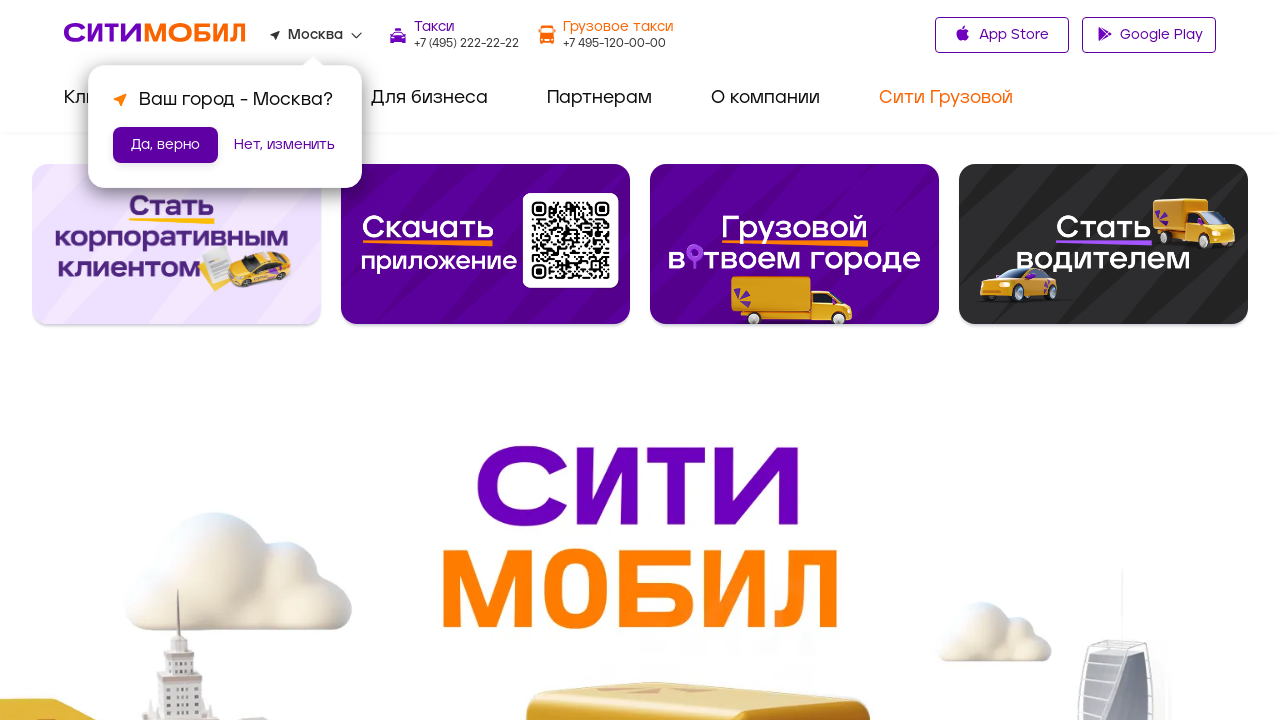

Clicked 'Yes, correct' location confirmation button
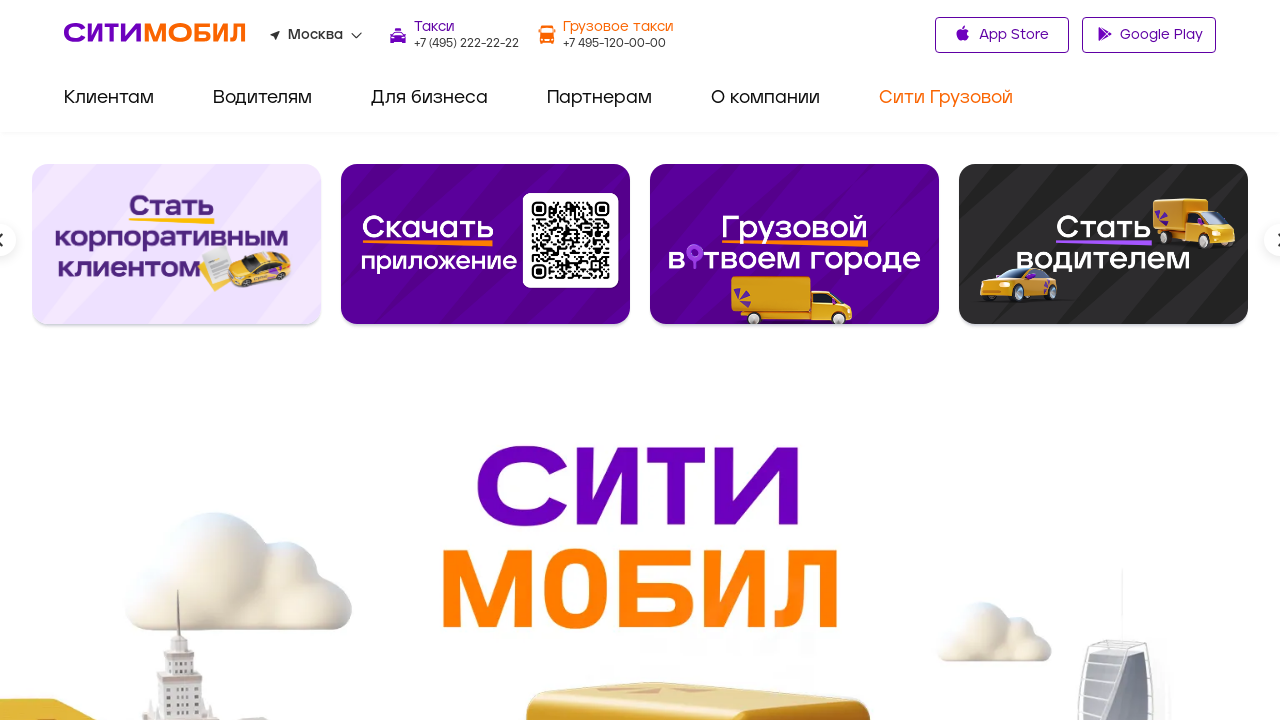

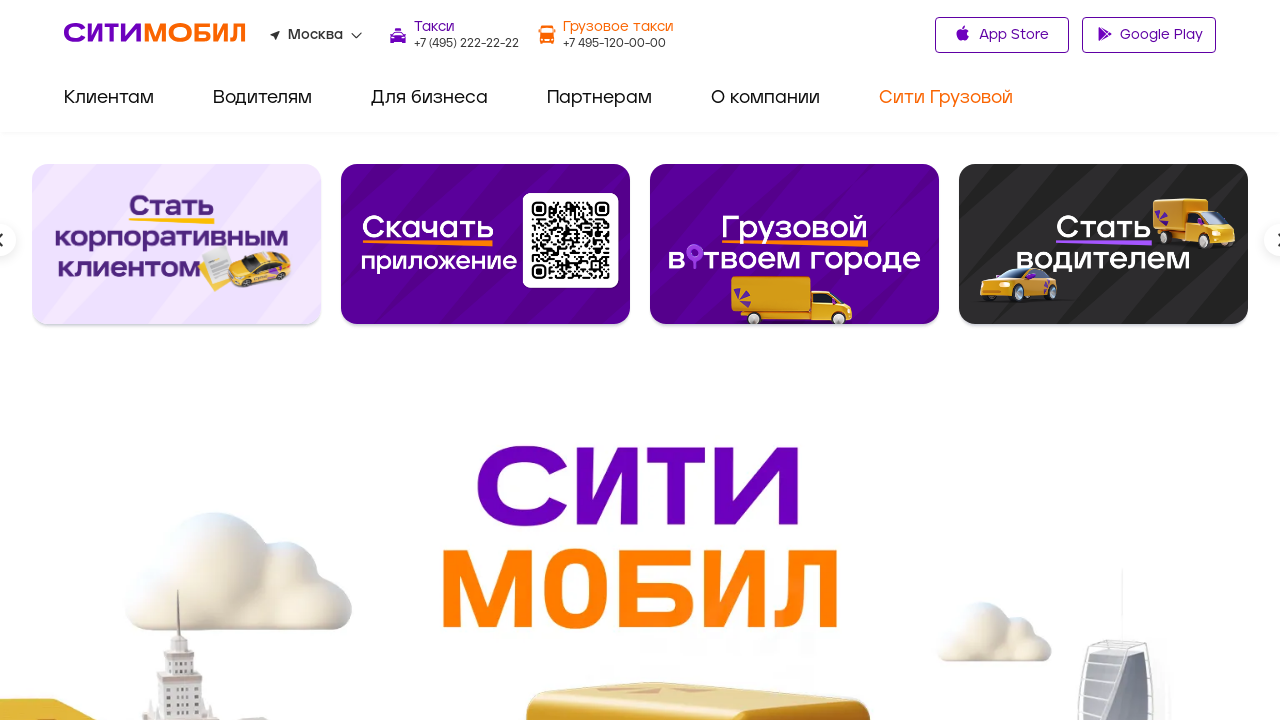